Tests that the OrangeHRM login page loads correctly and verifies that the "Forgot Password" link is displayed on the page.

Starting URL: https://opensource-demo.orangehrmlive.com/web/index.php/auth/login

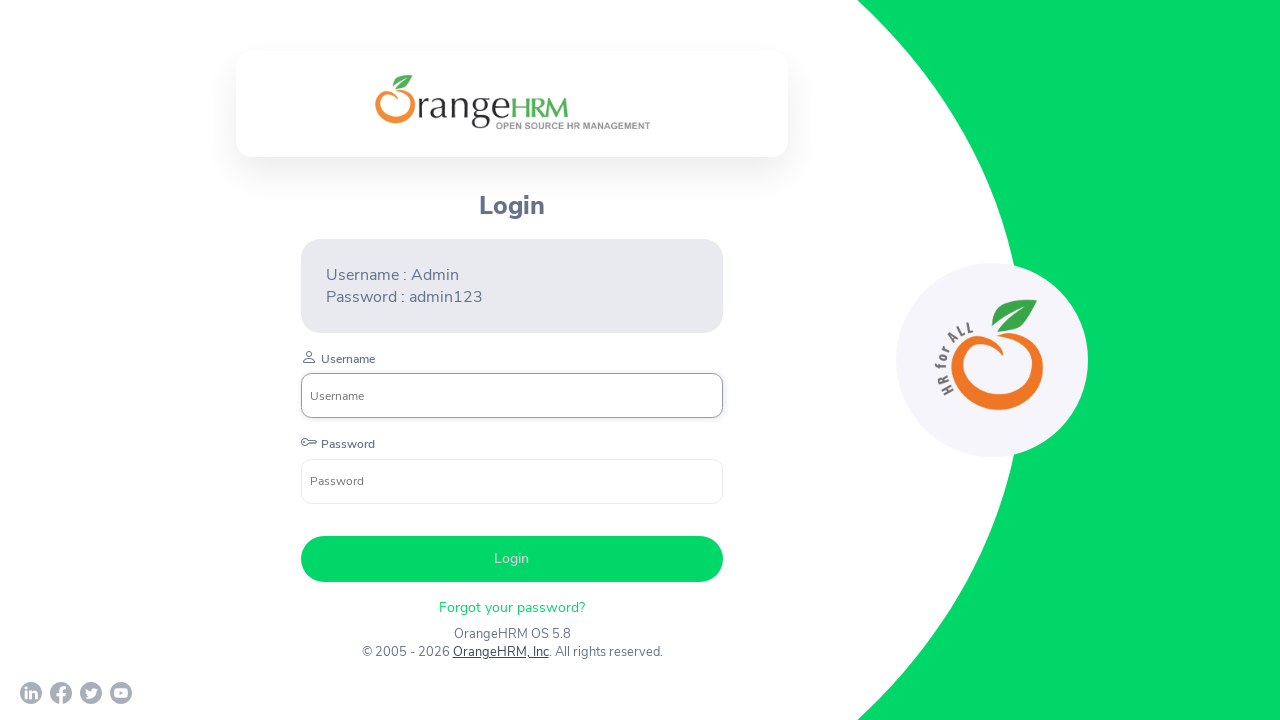

Waited for OrangeHRM login page to fully load (networkidle state)
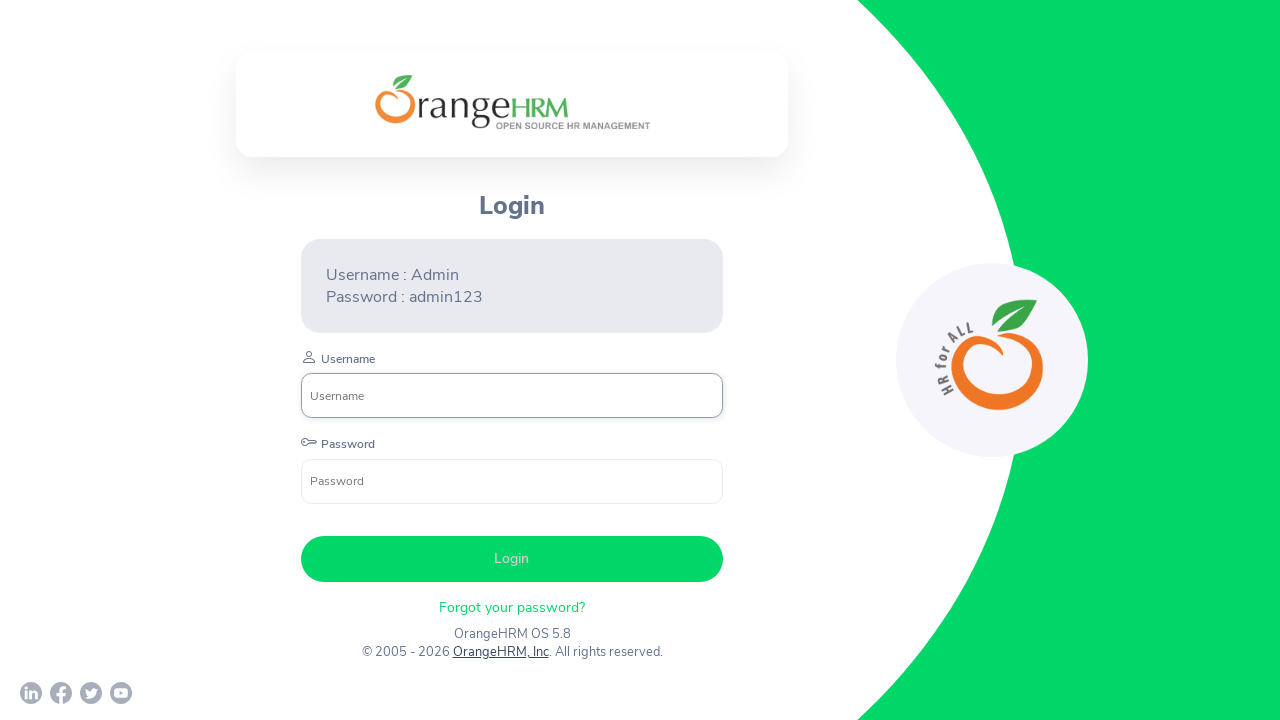

Located the Forgot Password element
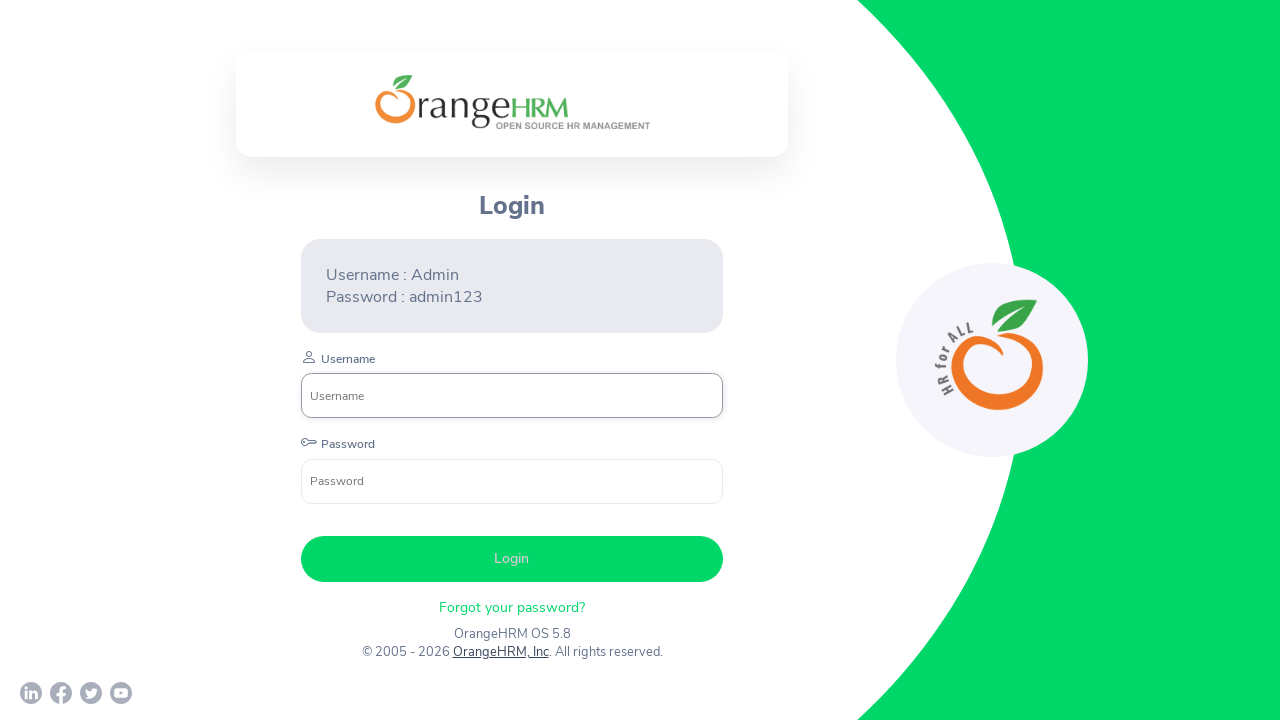

Waited for Forgot Password link to become visible
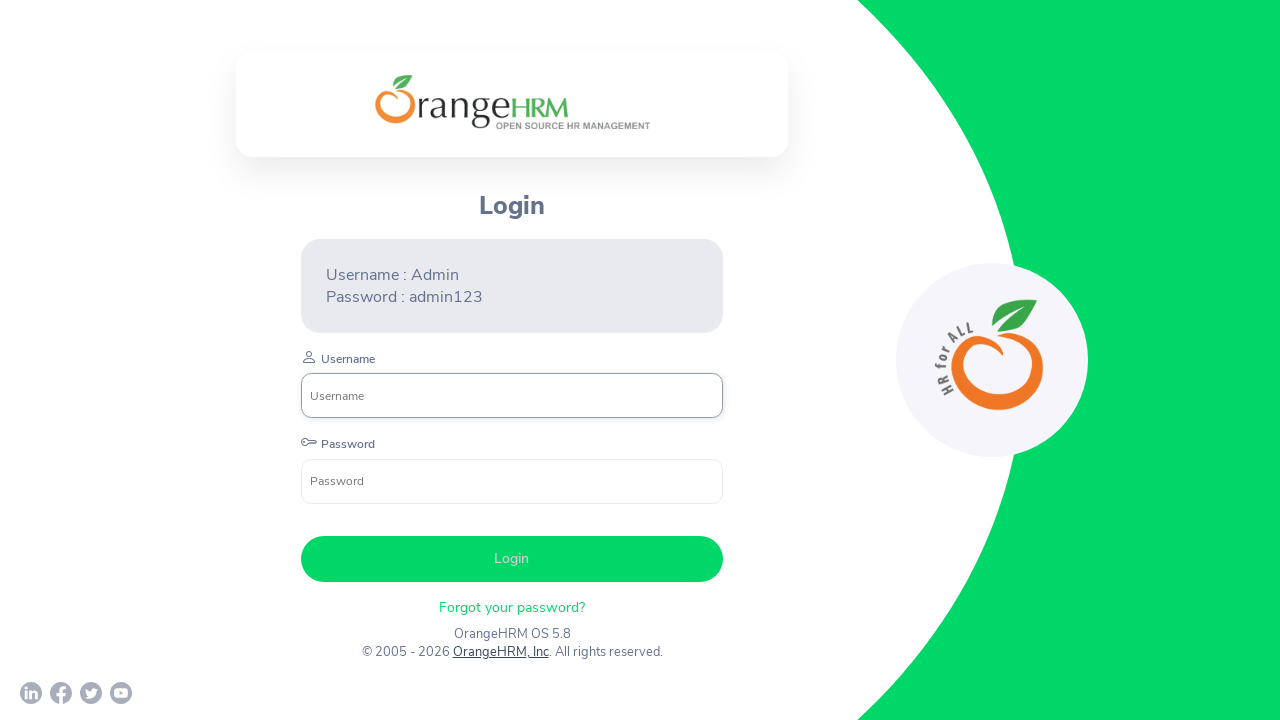

Verified that Forgot Password link is visible on the login page
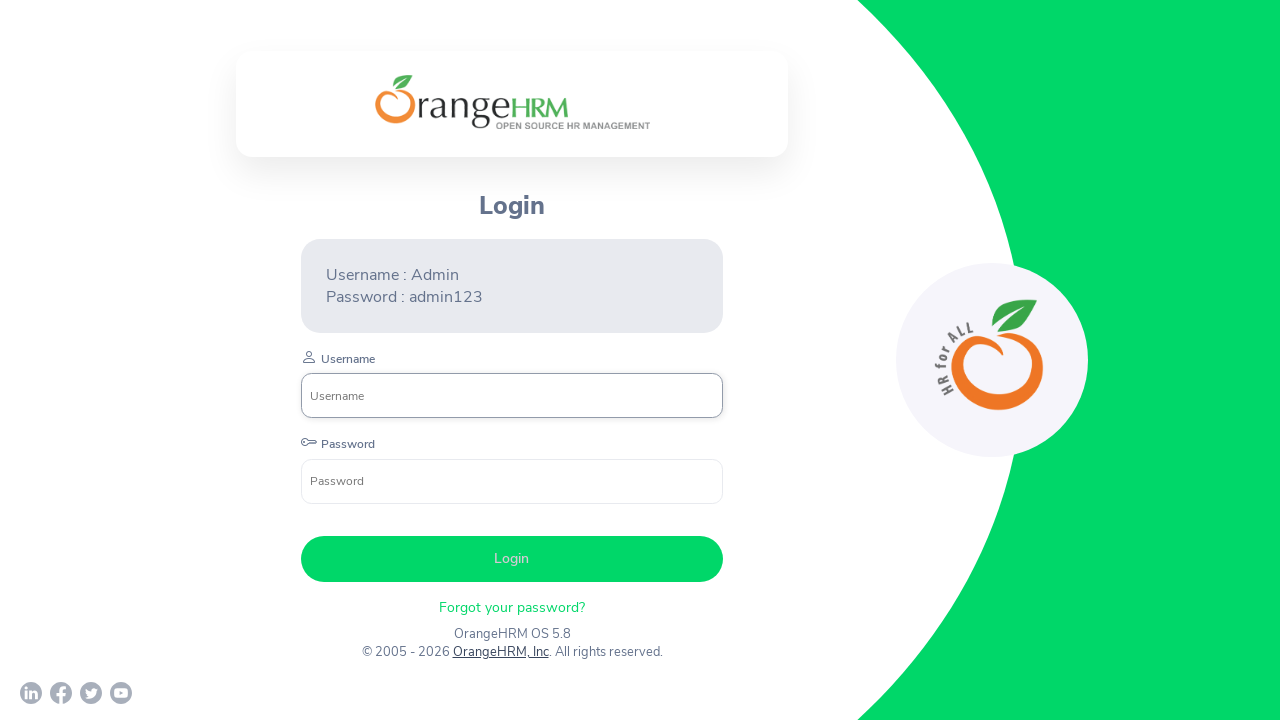

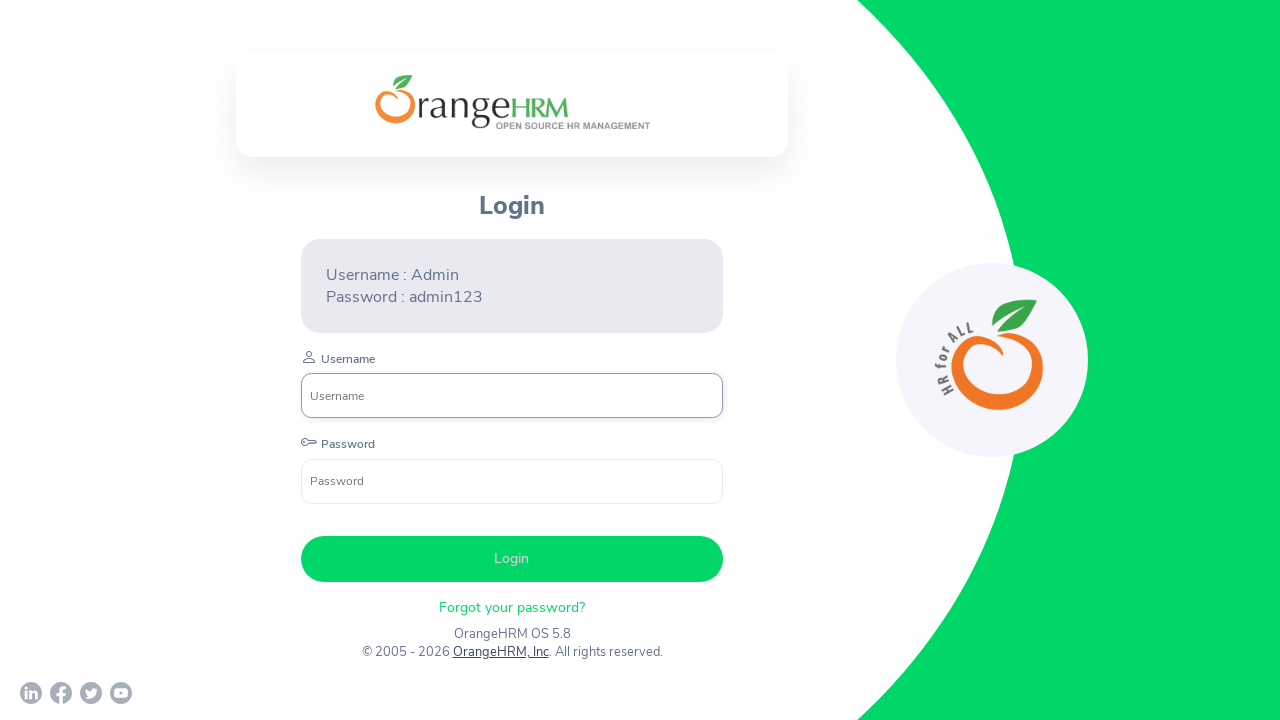